Tests JavaScript prompt alert handling by clicking a button inside an iframe that triggers a prompt, entering text, and verifying the result

Starting URL: https://www.w3schools.com/jsref/tryit.asp?filename=tryjsref_prompt

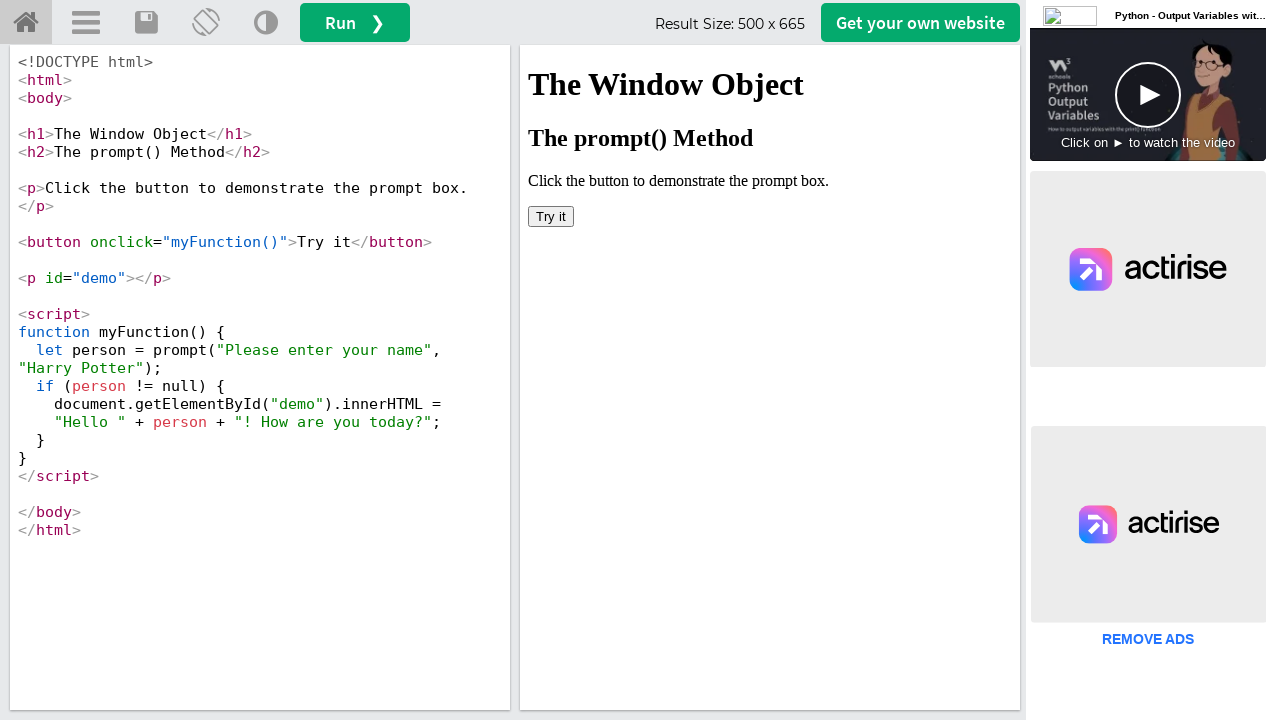

Located iframe with name 'iframeResult'
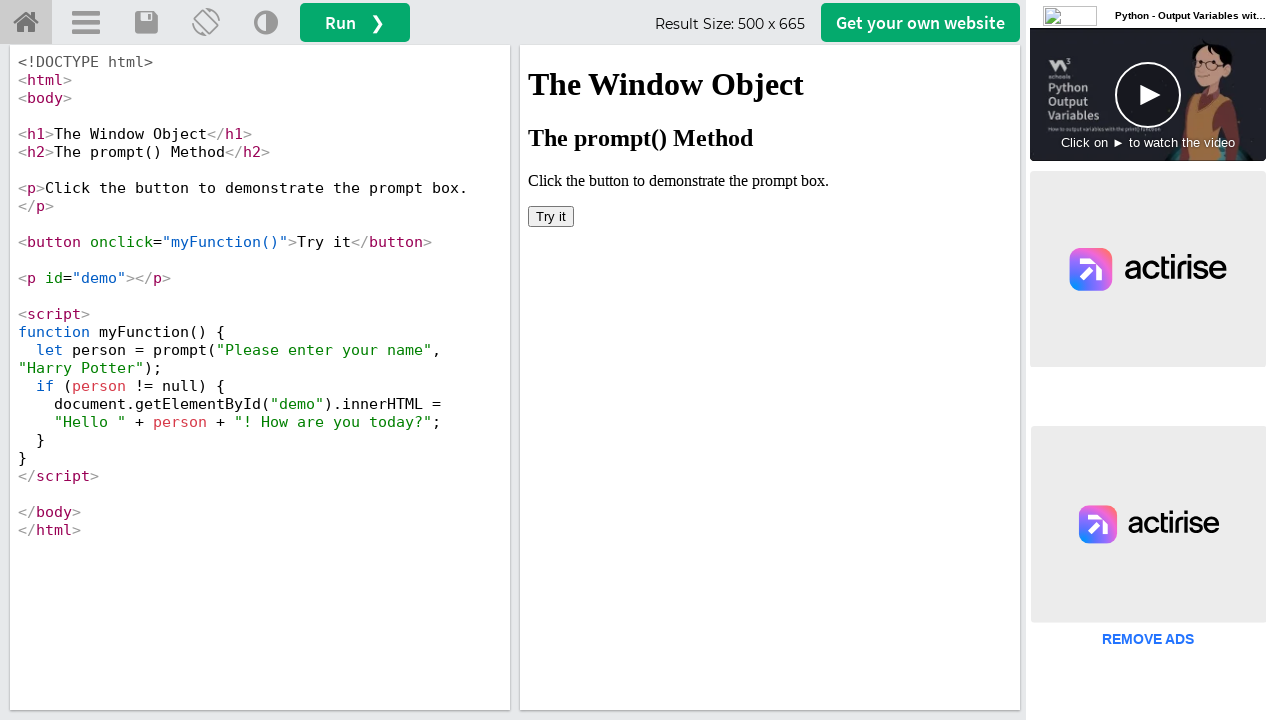

Set up dialog handler to accept prompt with text 'Robert Johnson'
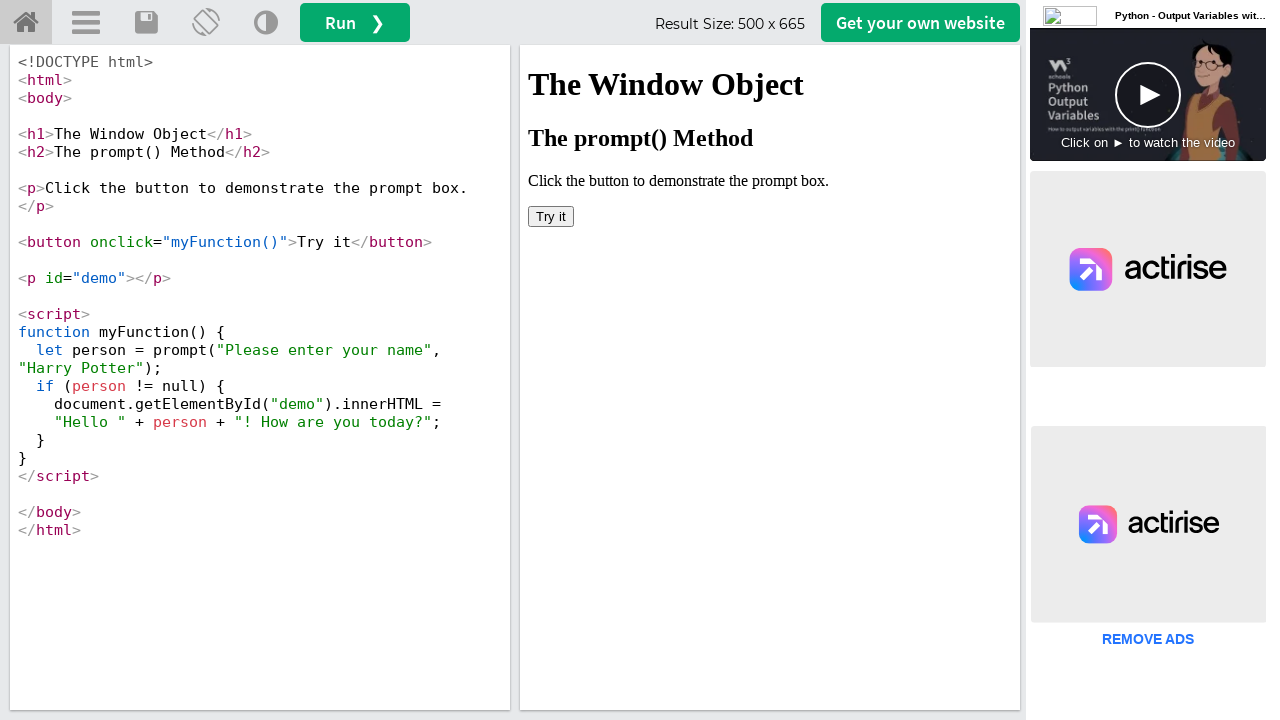

Clicked 'Try it' button in iframe to trigger JavaScript prompt at (551, 216) on iframe[name='iframeResult'] >> internal:control=enter-frame >> button:has-text('
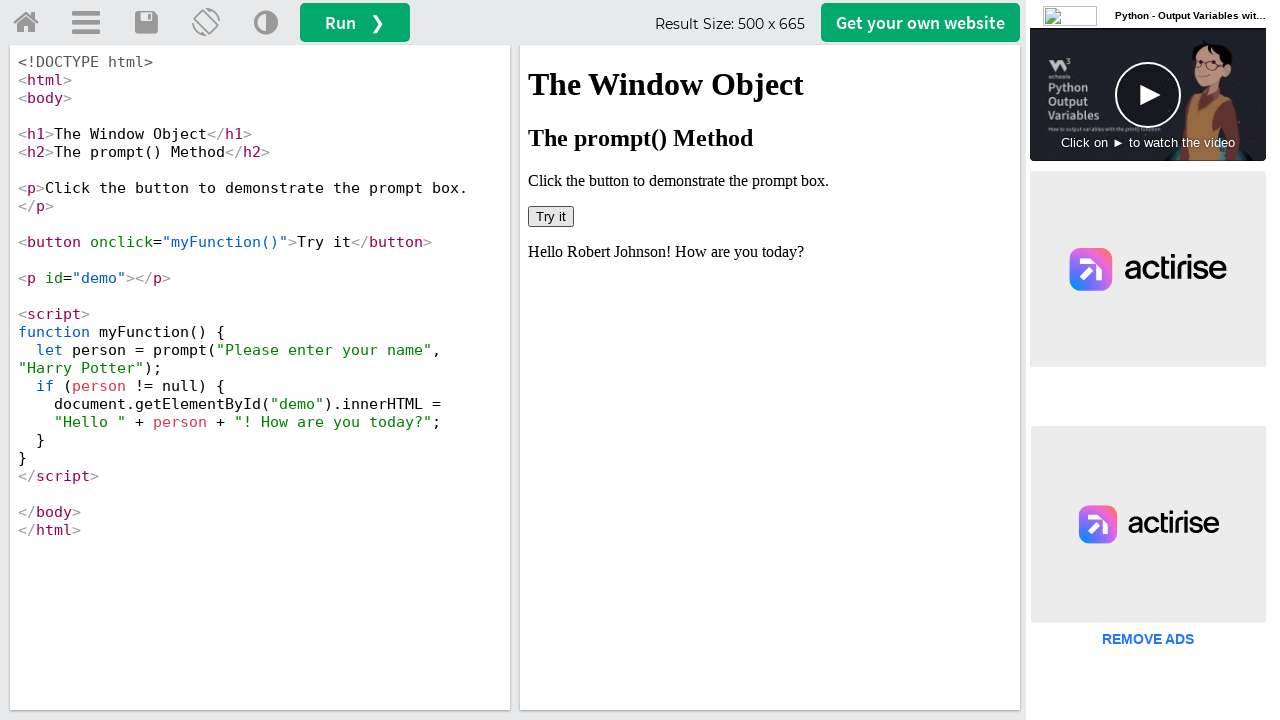

Waited 1000ms for result to update after prompt submission
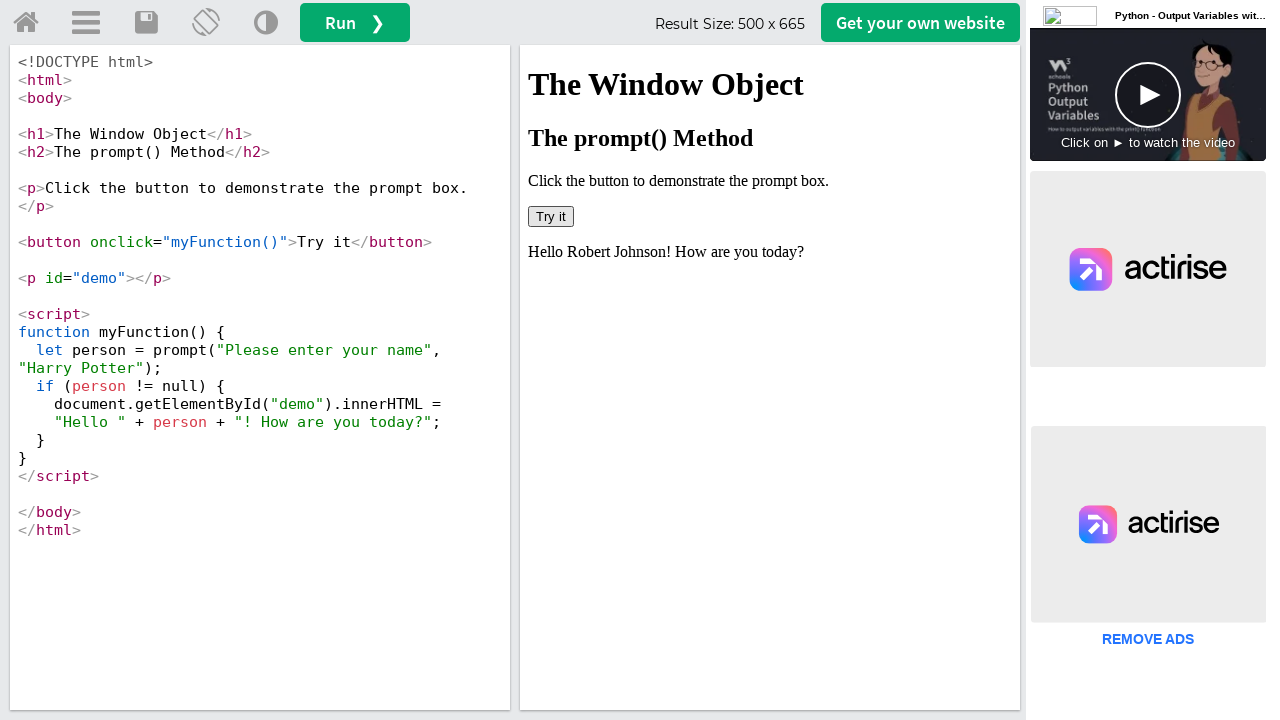

Retrieved result text from #demo element: 'Hello Robert Johnson! How are you today?'
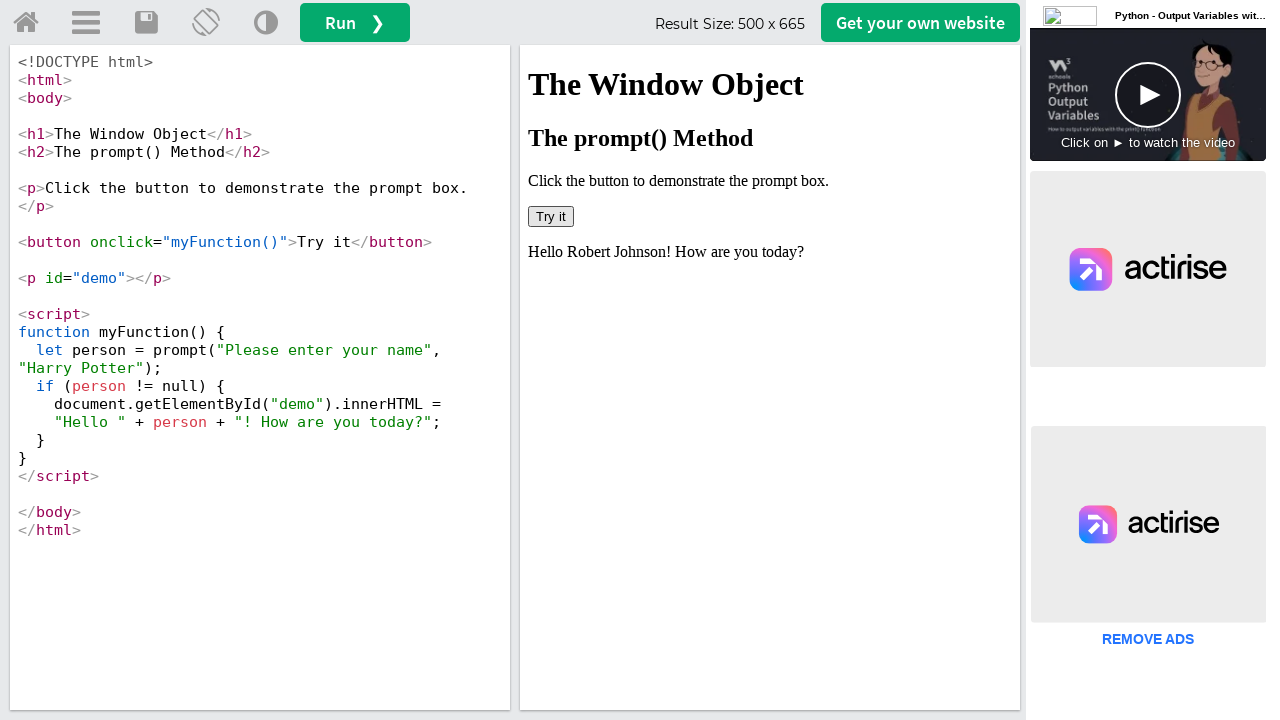

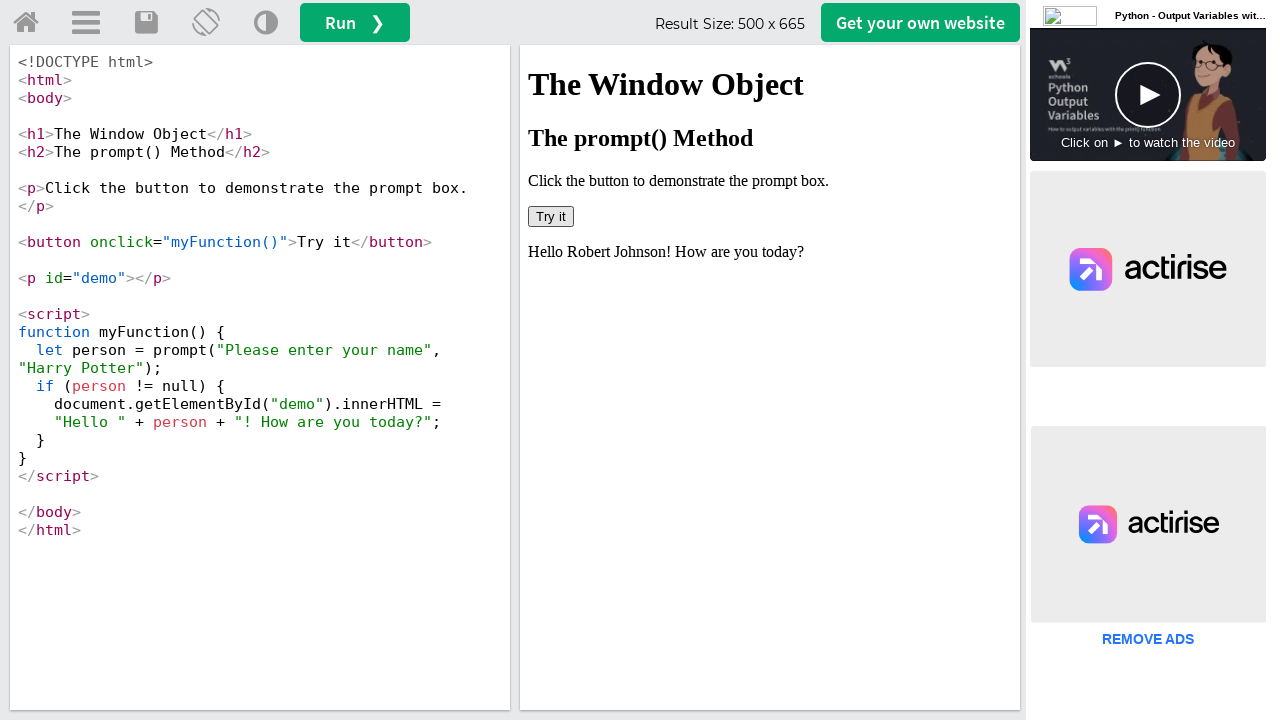